Tests JavaScript alert handling by triggering an alert and dismissing it using Selenium's Alert interface

Starting URL: https://testautomationpractice.blogspot.com/

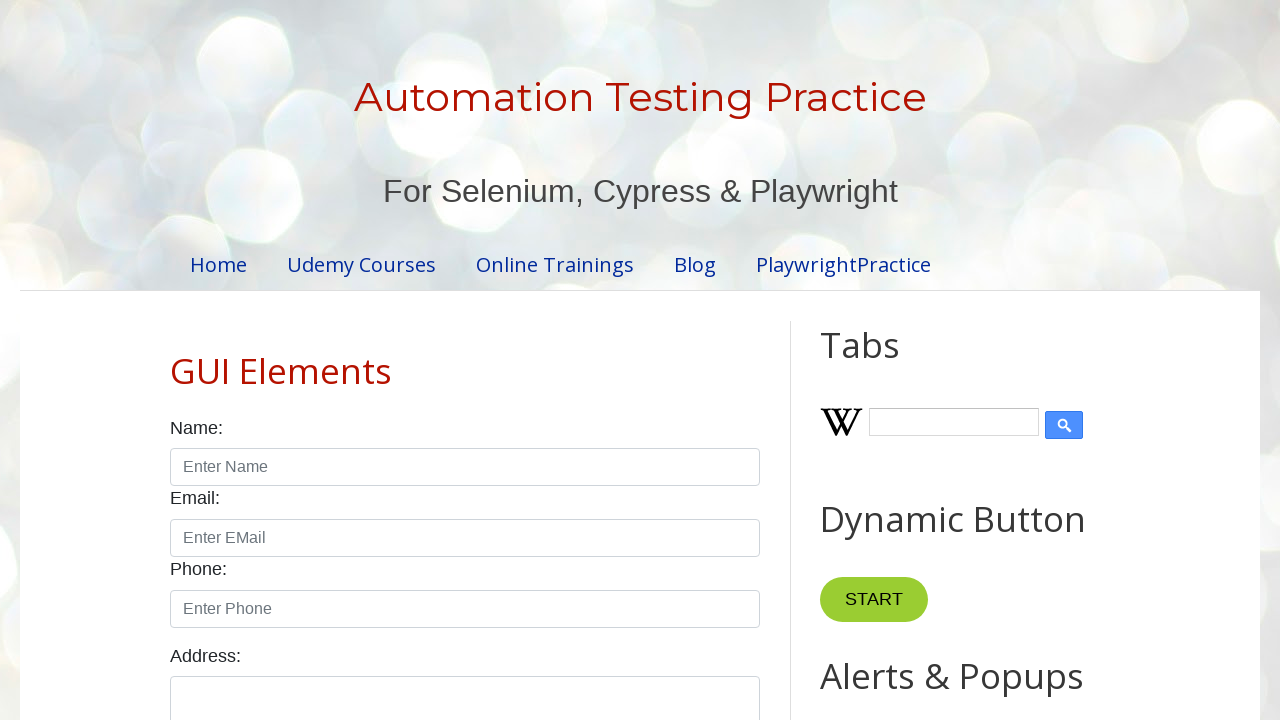

Clicked alert button to trigger JavaScript alert at (888, 361) on xpath=//button[@id='alertBtn']
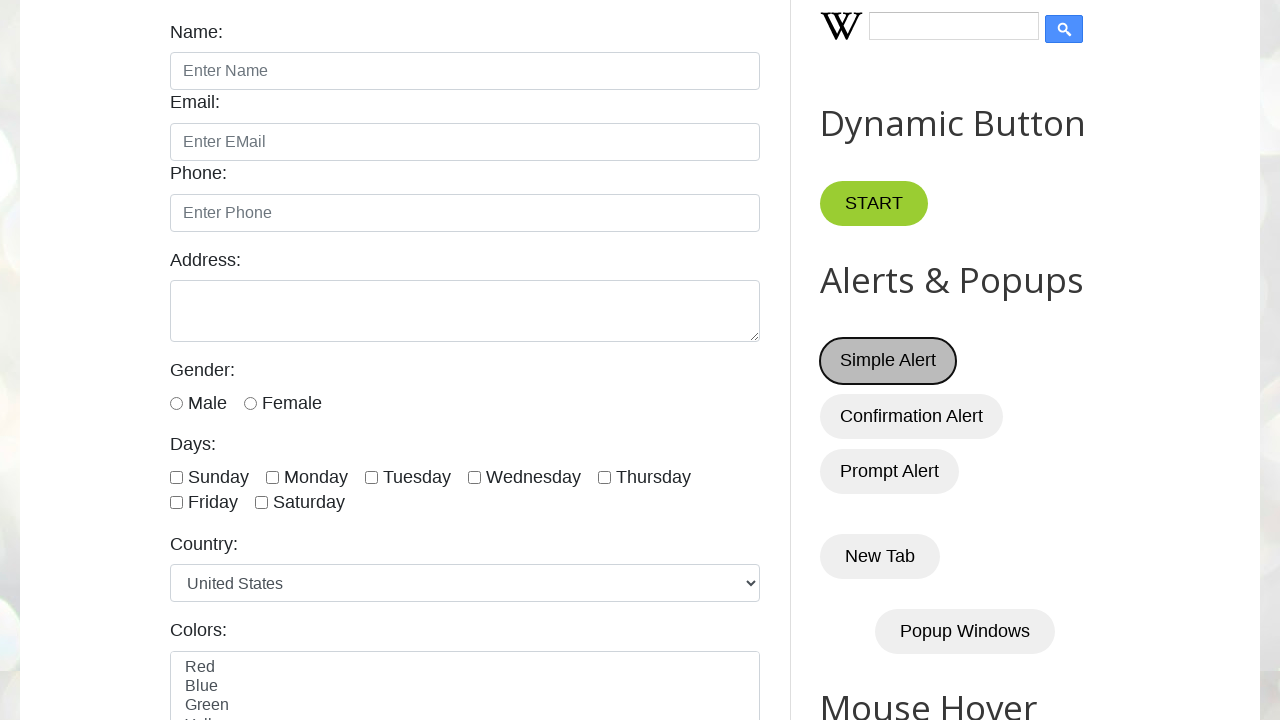

Set up dialog handler to dismiss alert
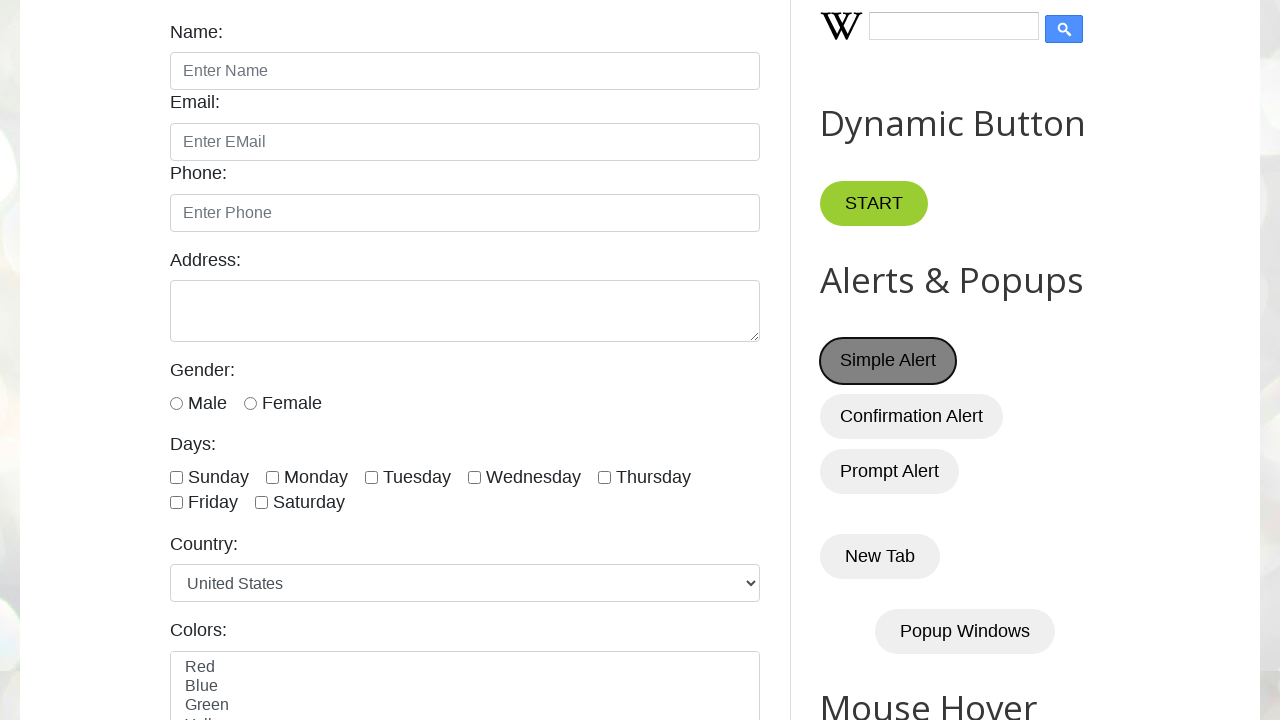

Clicked alert button again to trigger another JavaScript alert at (888, 361) on xpath=//button[@id='alertBtn']
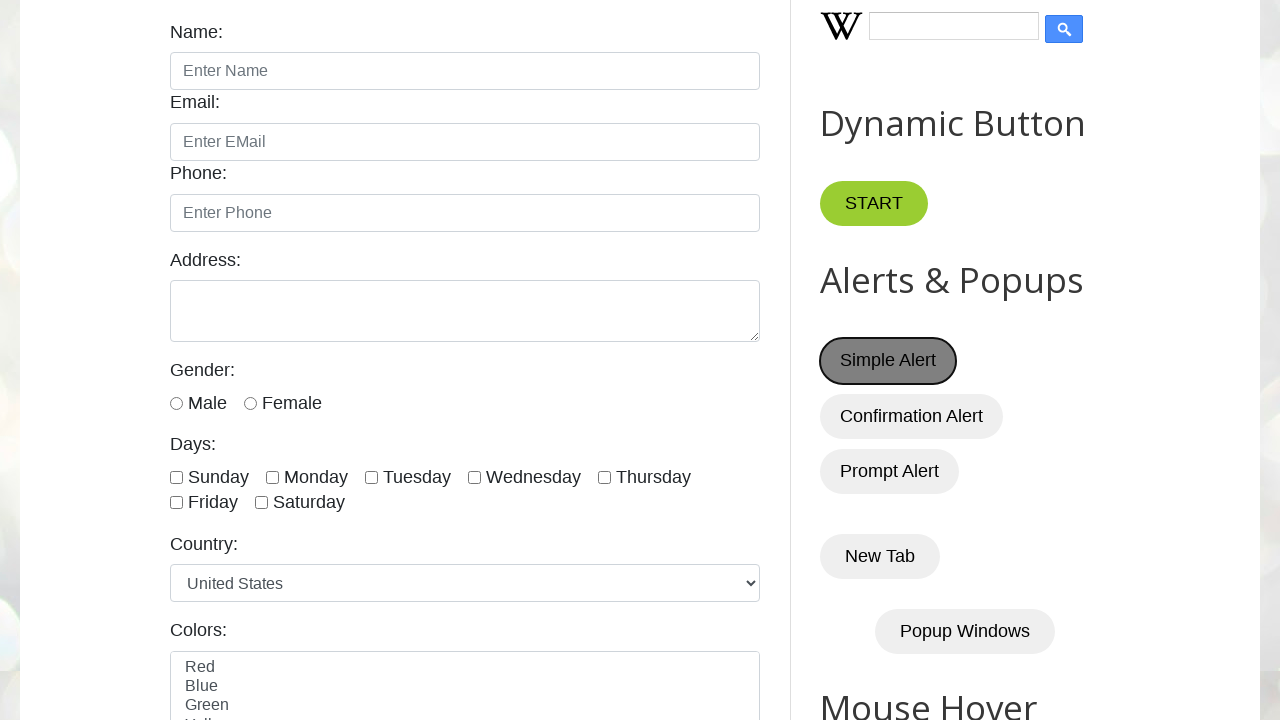

Set up dialog handler to accept alert
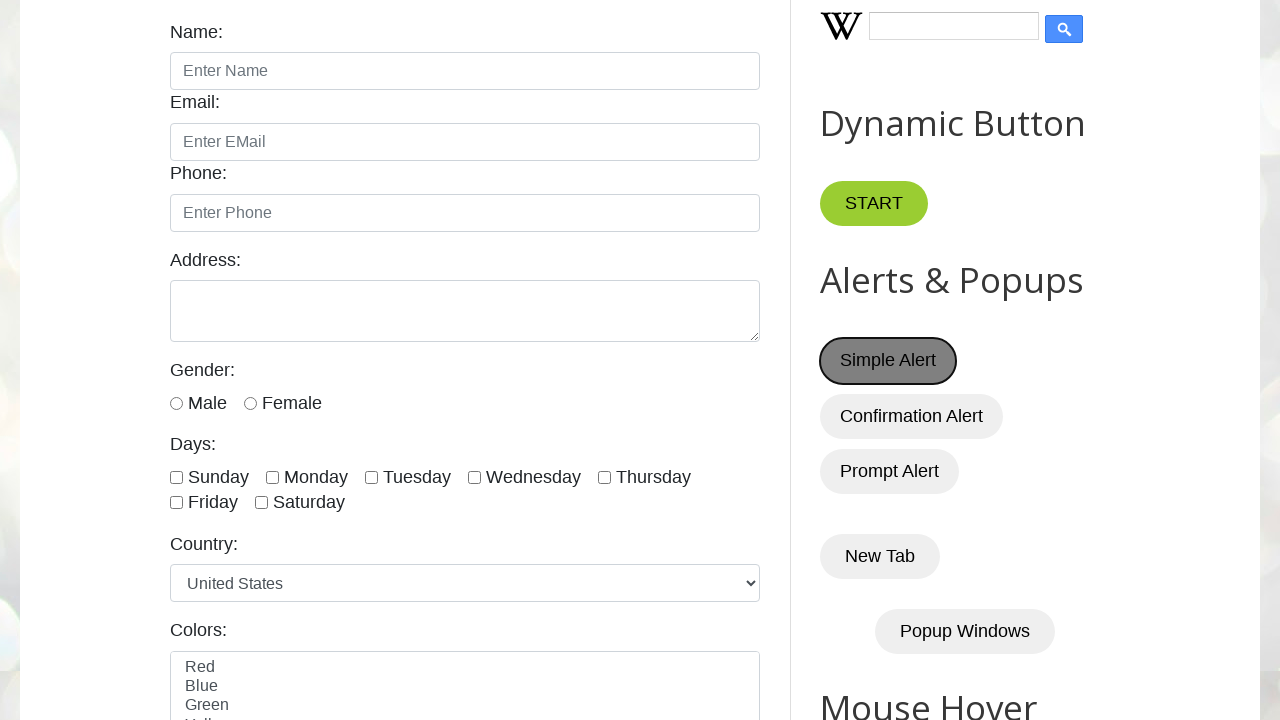

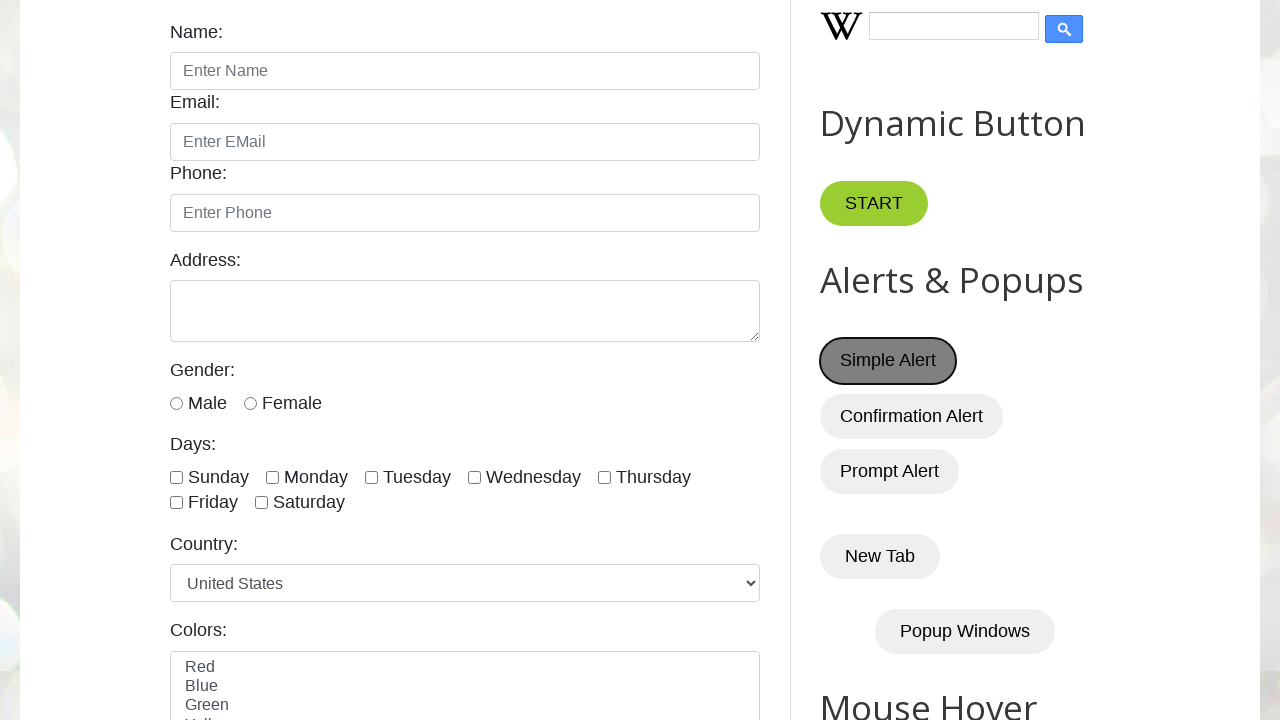